Tests that the stock status indicator changes color based on minimum stock levels when entering different product codes

Starting URL: https://andreldev.github.io/Almoxarifado/

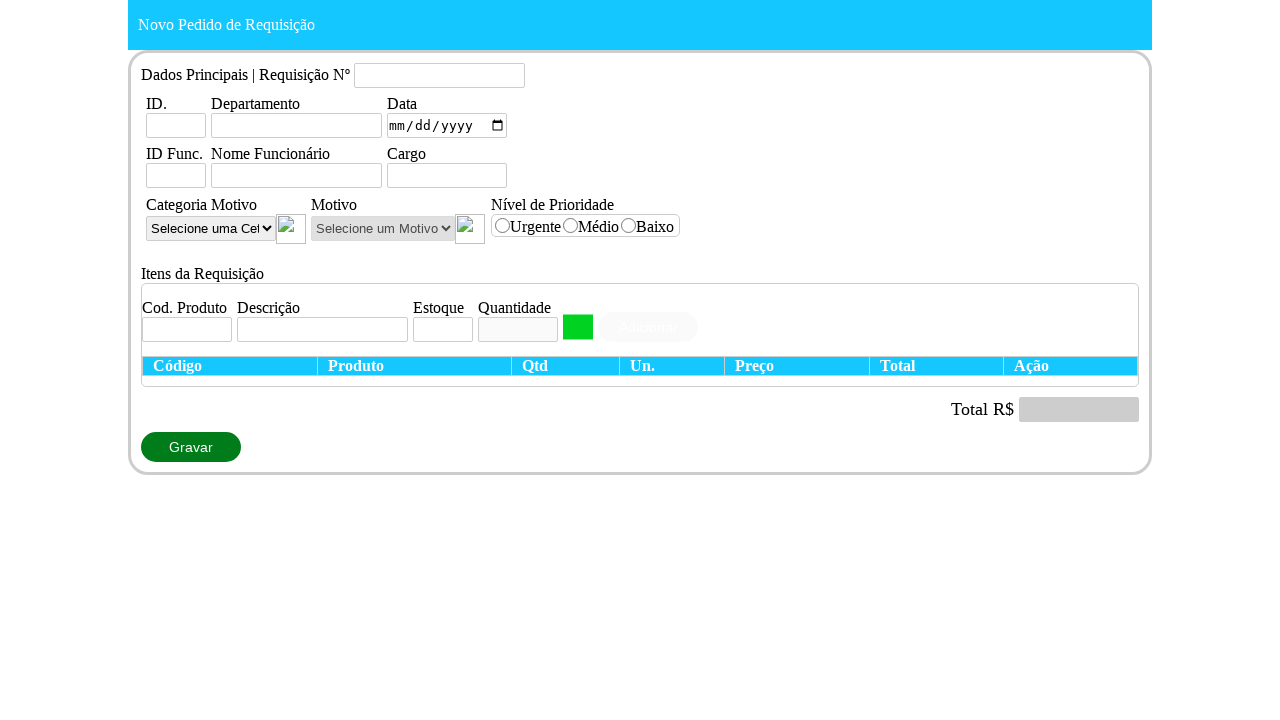

Set viewport size to 1360x720
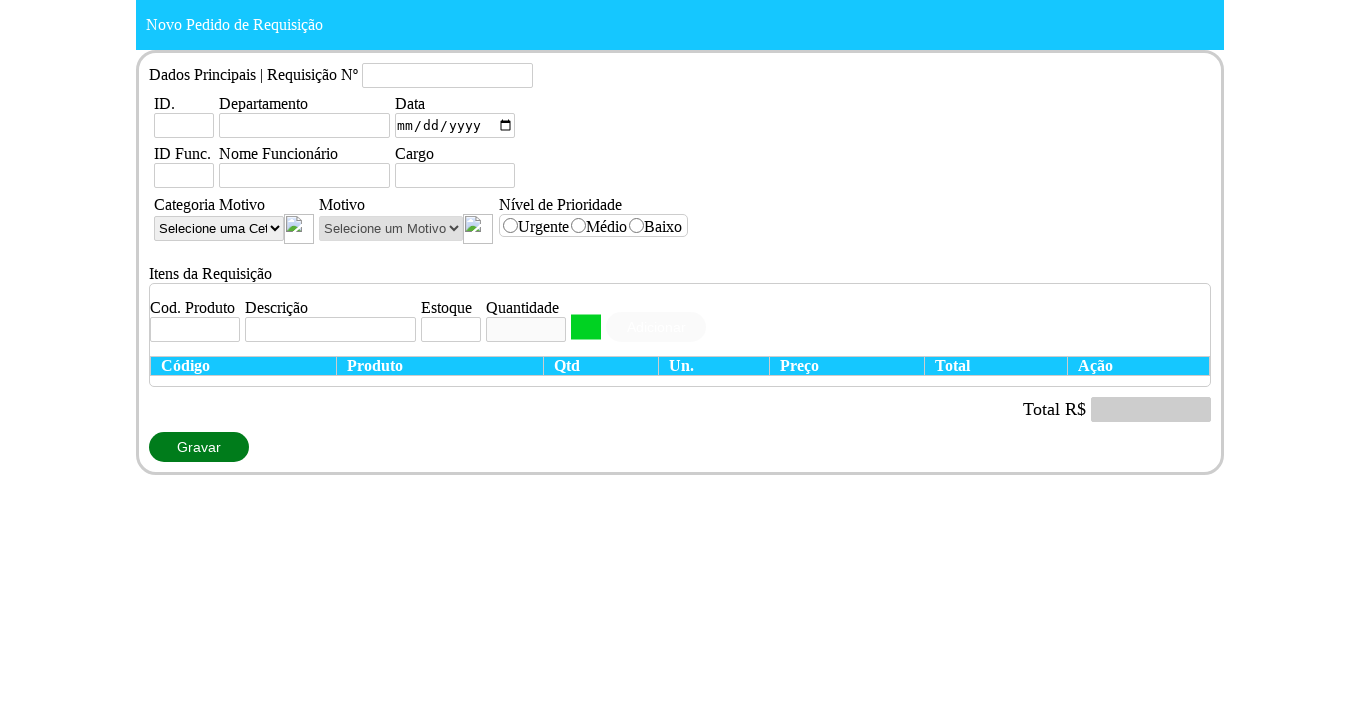

Clicked on product code input field at (195, 329) on #CodigoProduto
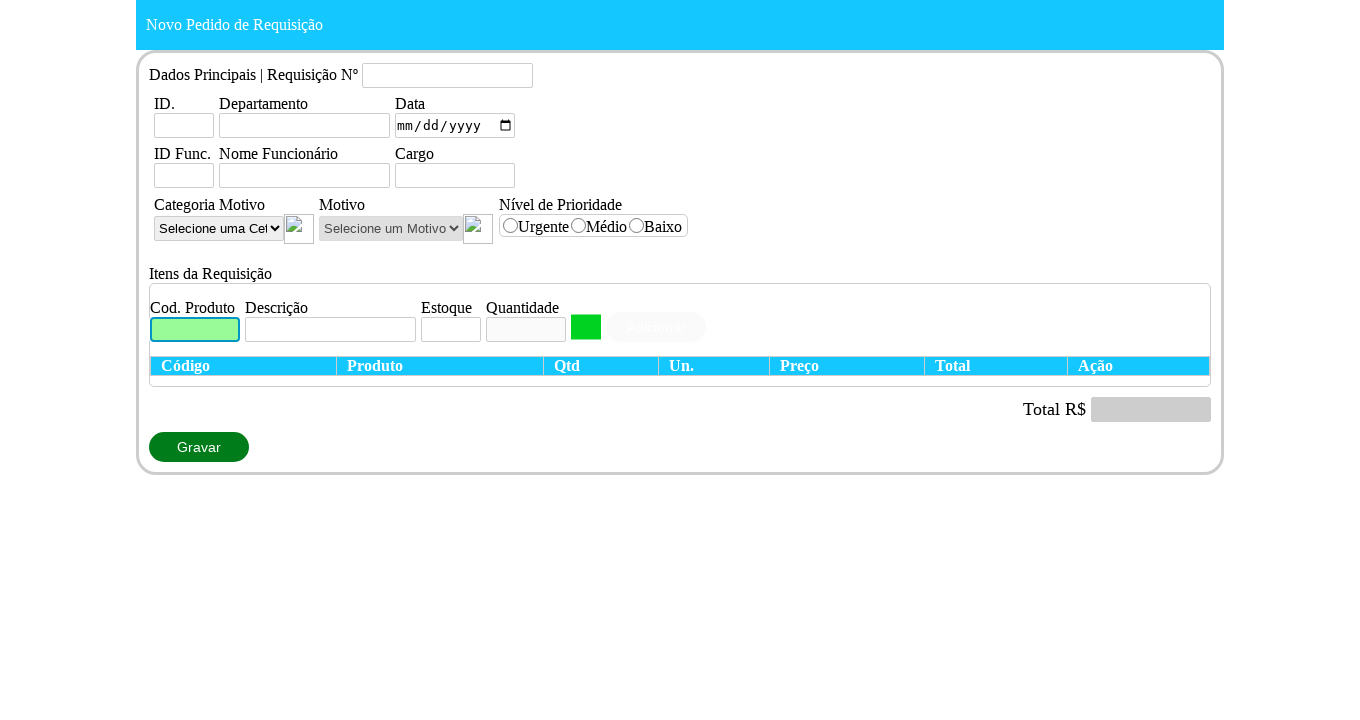

Clicked on body at (680, 360) on body
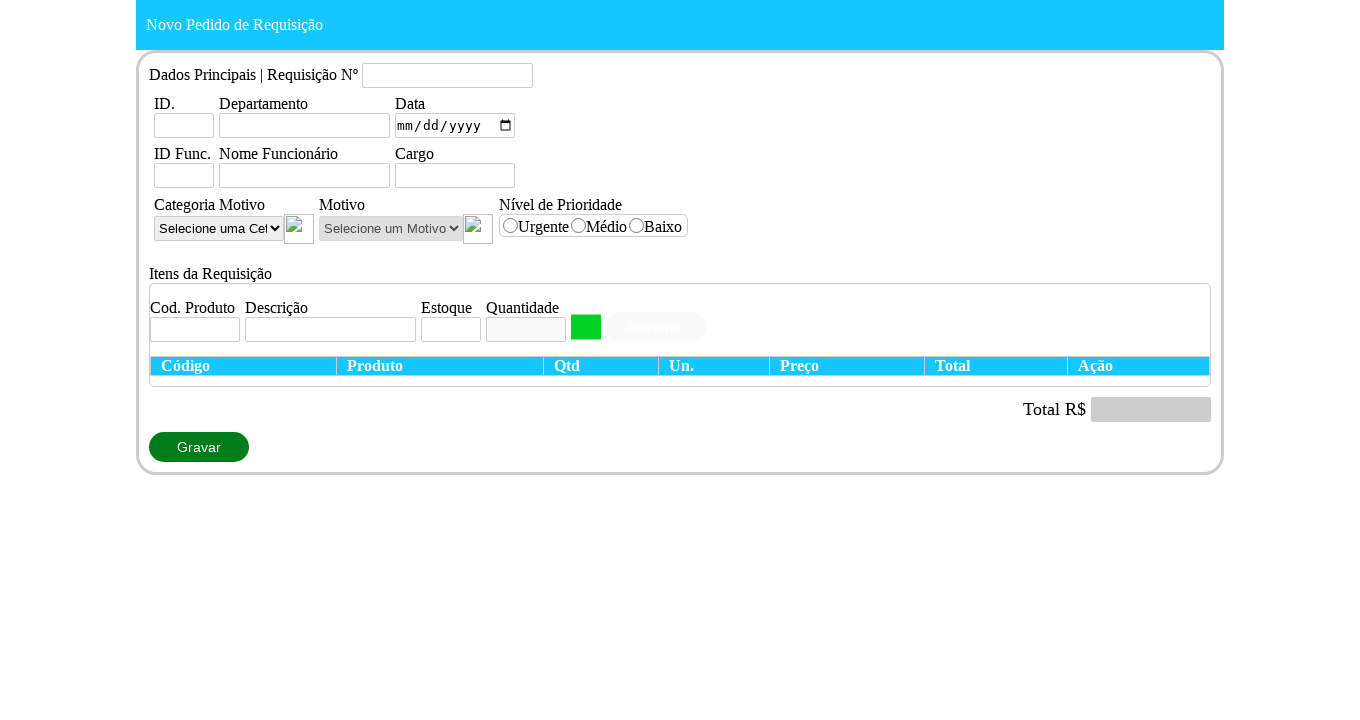

Clicked on body again at (680, 360) on body
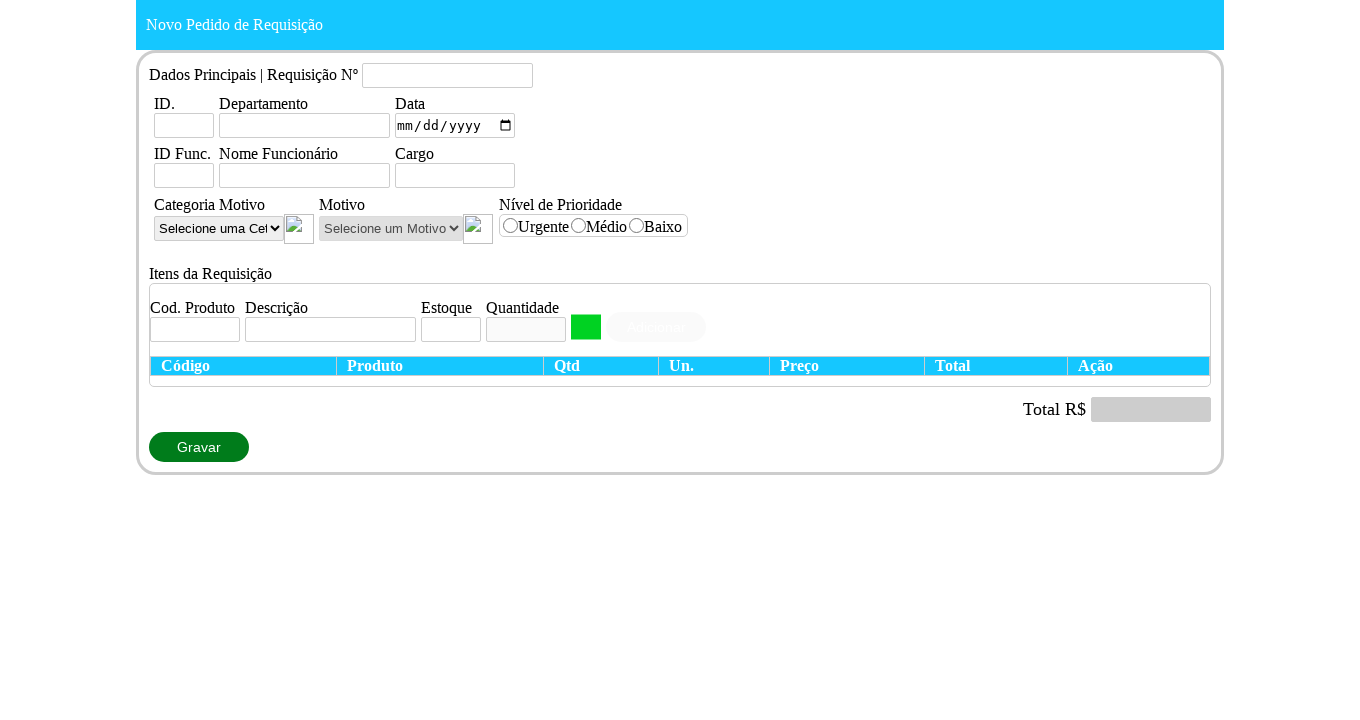

Entered product code 20 on #CodigoProduto
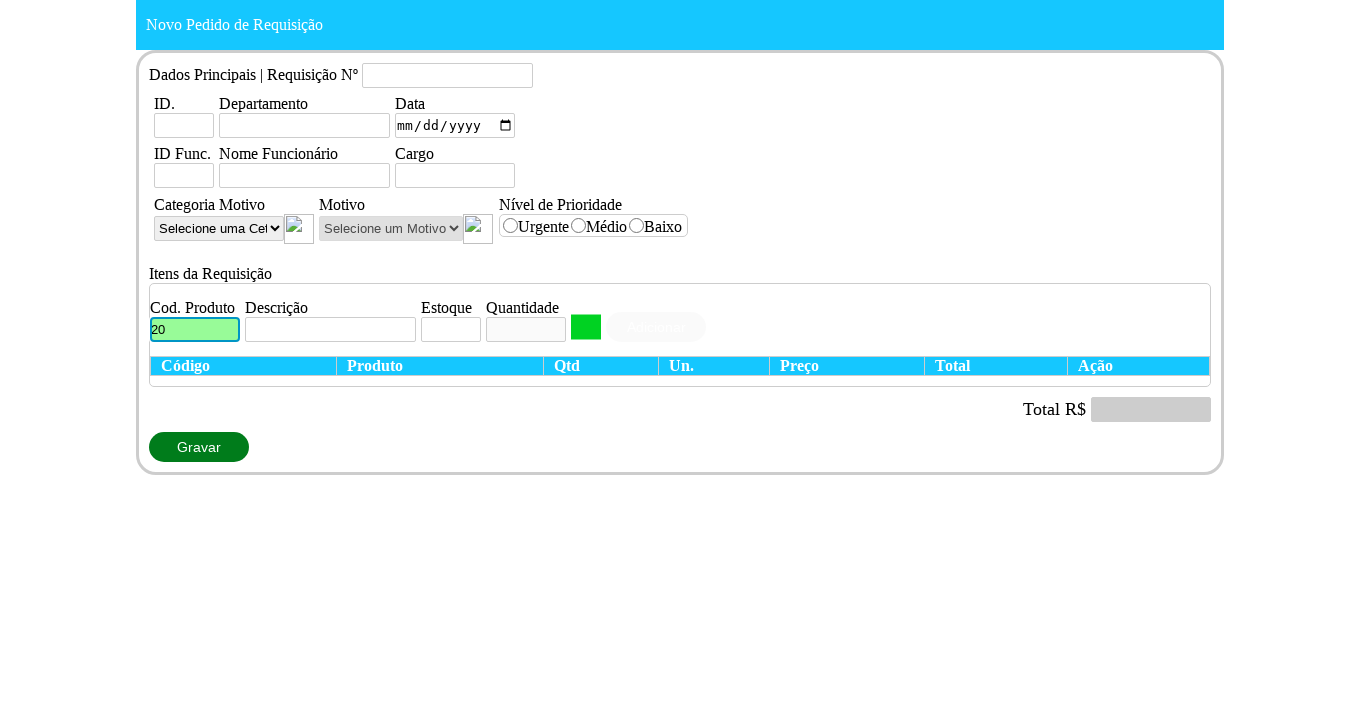

Clicked on stock status indicator for product code 20 at (586, 327) on #StatusEstoque
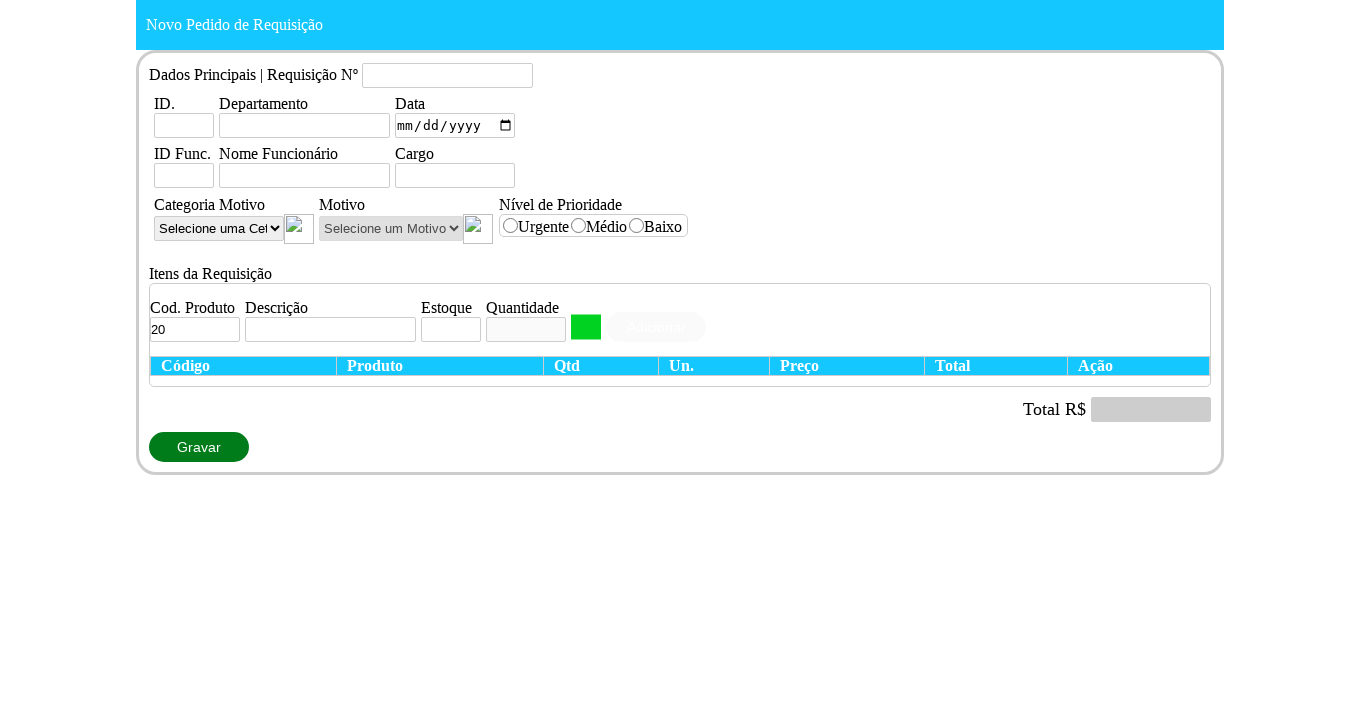

Clicked on body to clear focus at (680, 360) on body
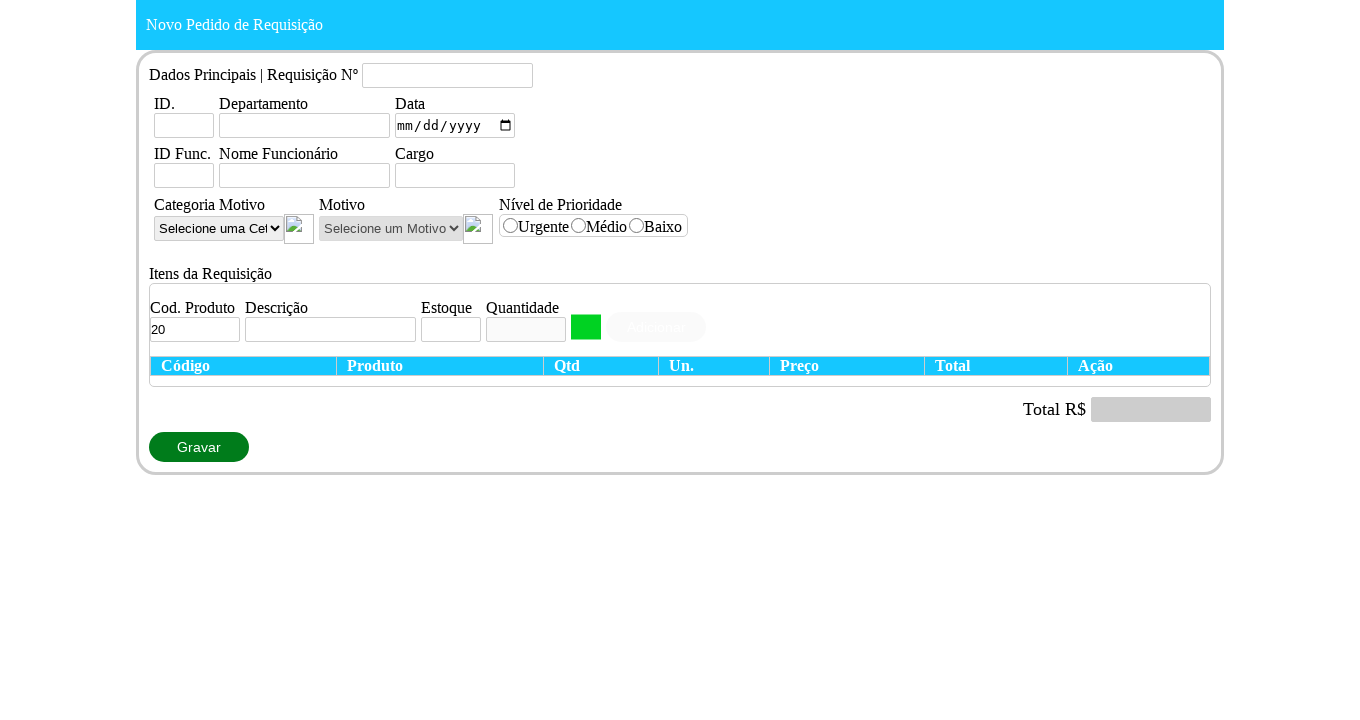

Entered product code 40 on #CodigoProduto
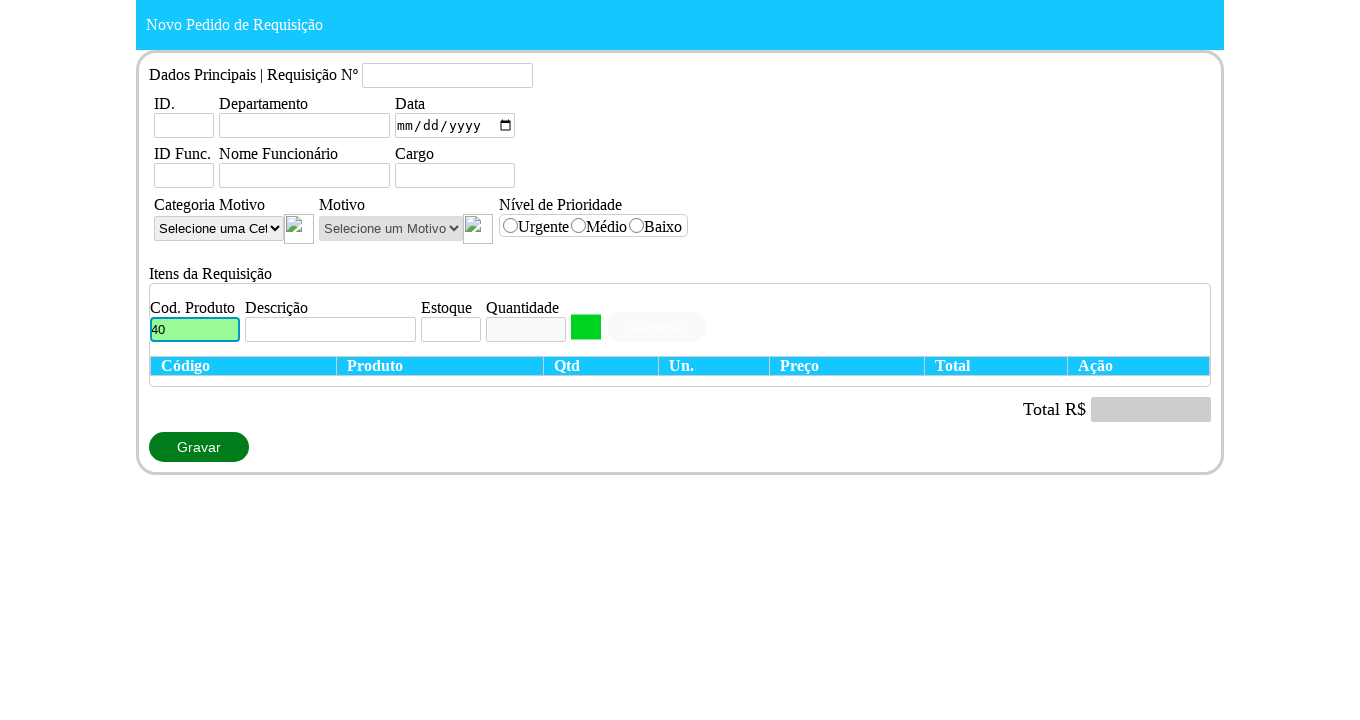

Clicked on stock status indicator for product code 40 to verify color change based on minimum stock level at (586, 327) on #StatusEstoque
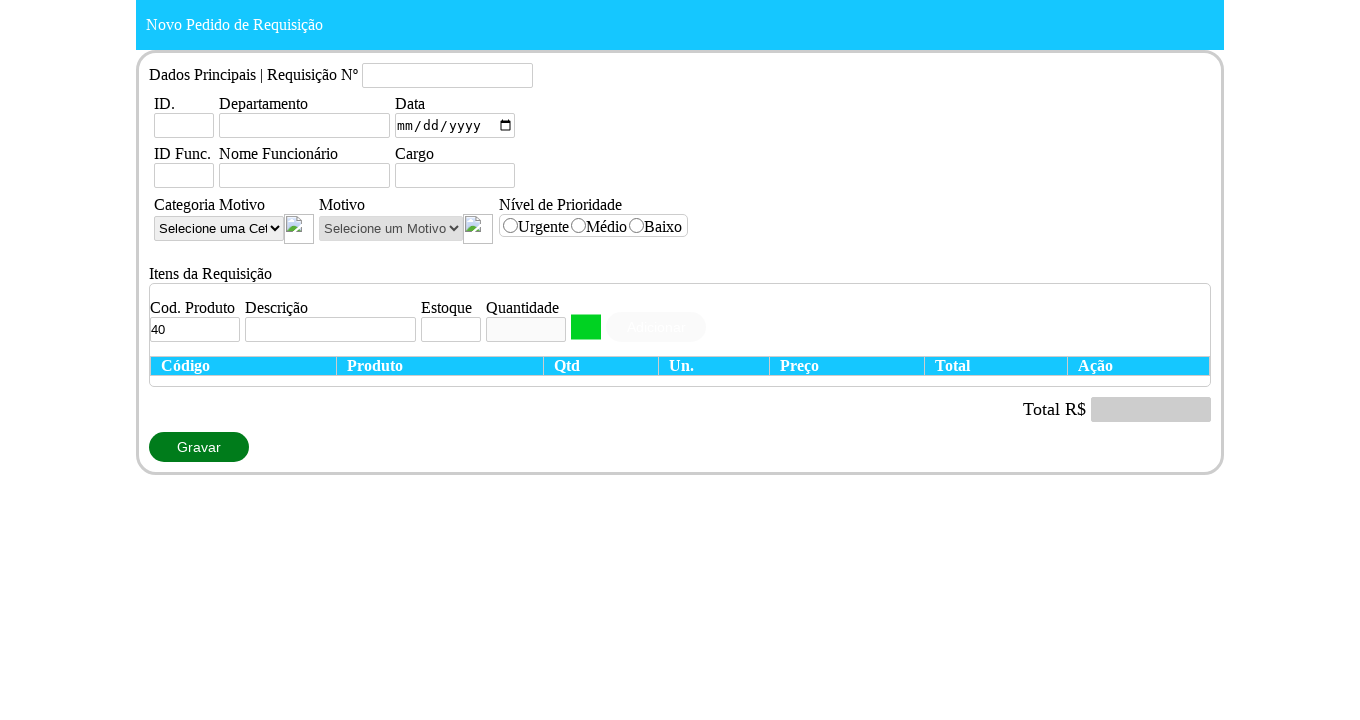

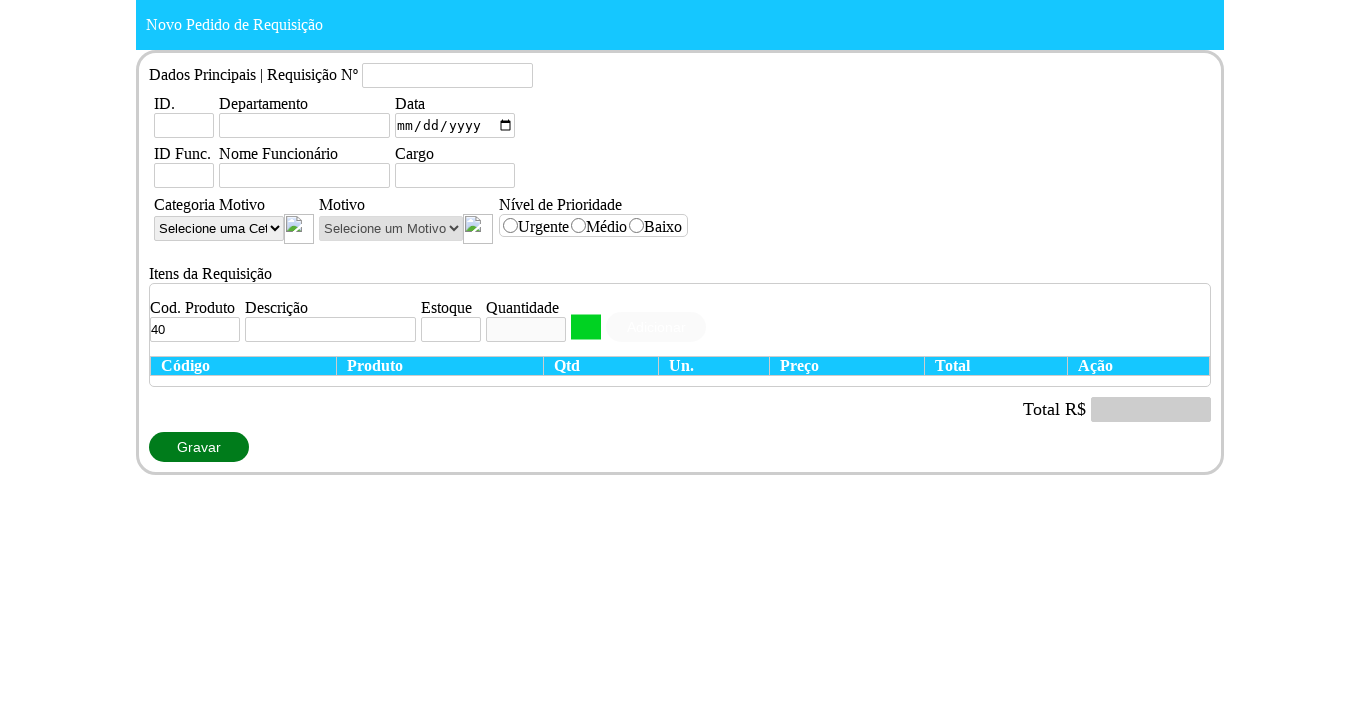